Tests deselecting a specific option from a multi-select dropdown by index

Starting URL: https://www.w3schools.com/tags/tryit.asp?filename=tryhtml_select_multiple

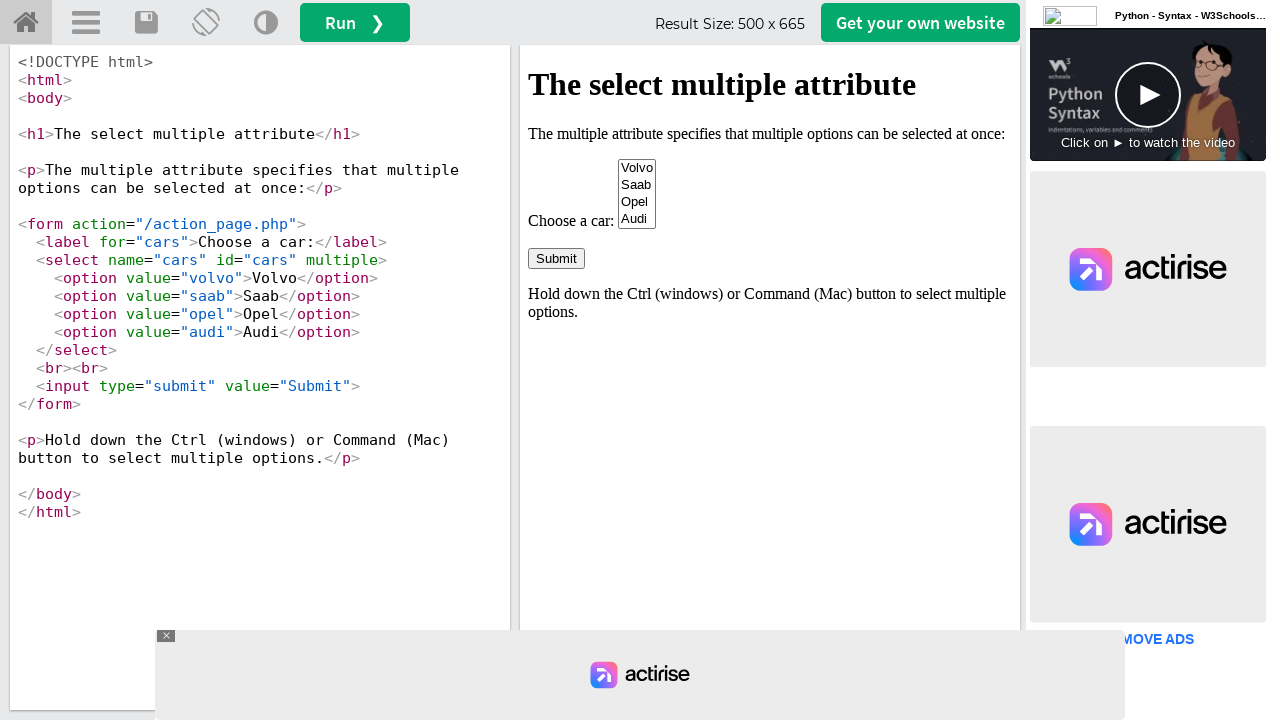

Located iframe#iframeResult containing the select element
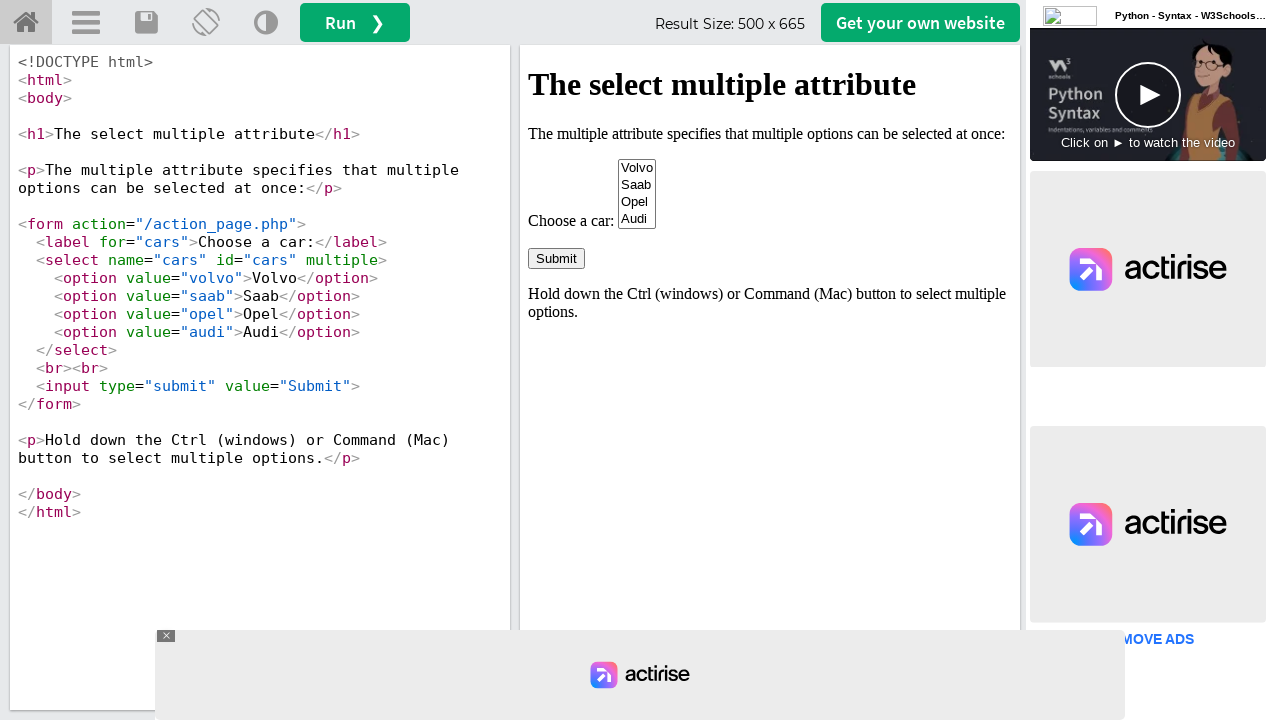

Located select#cars element in iframe
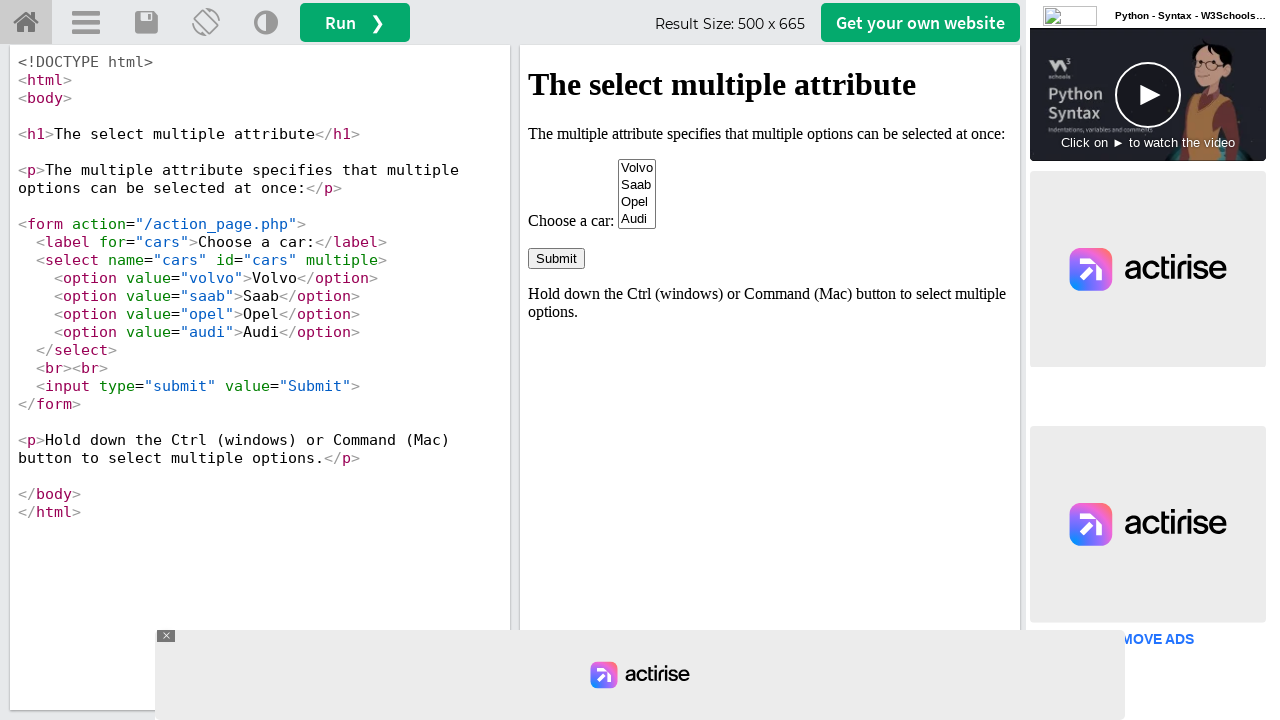

Selected first option (index 0) from multi-select dropdown on iframe#iframeResult >> internal:control=enter-frame >> select#cars
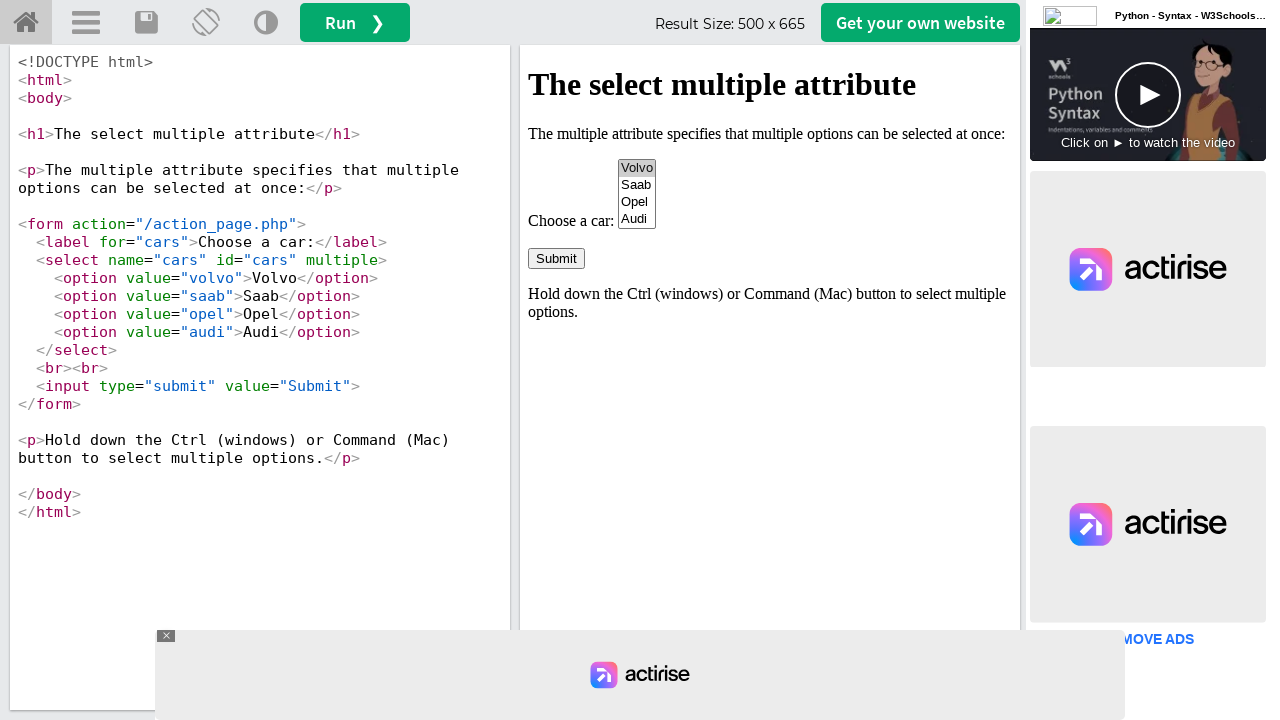

Deselected first option (index 0) from multi-select dropdown
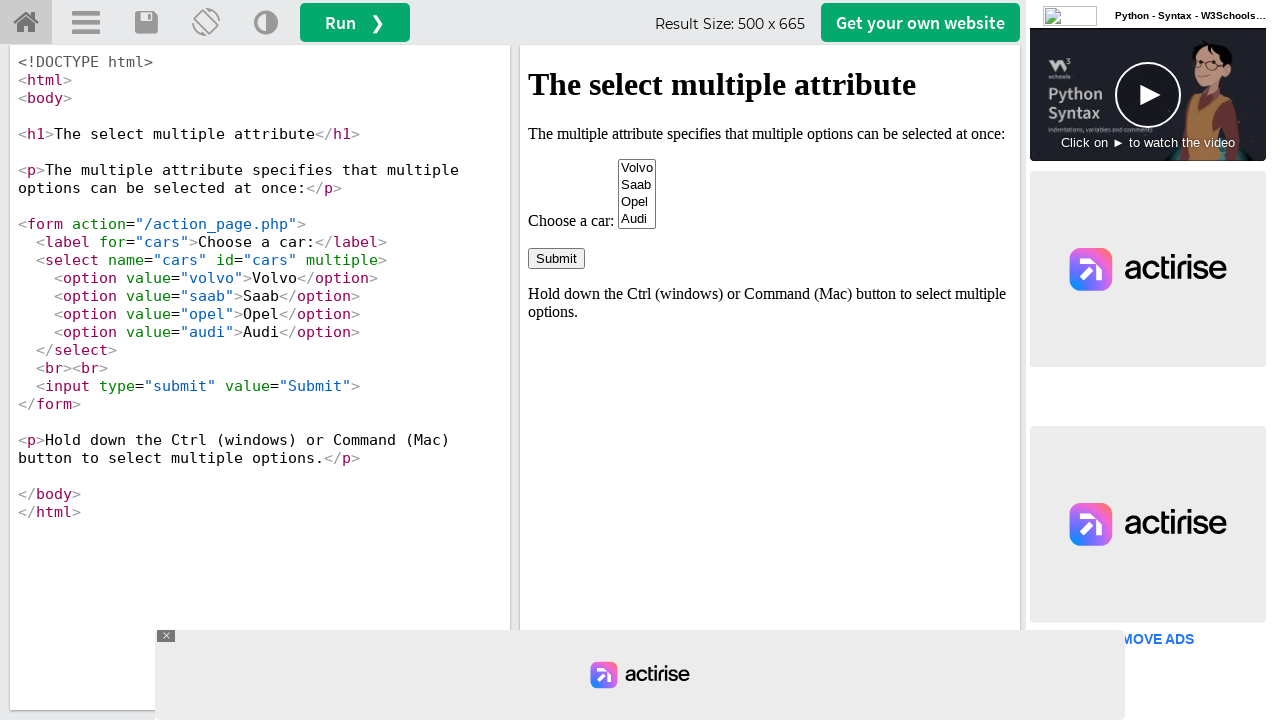

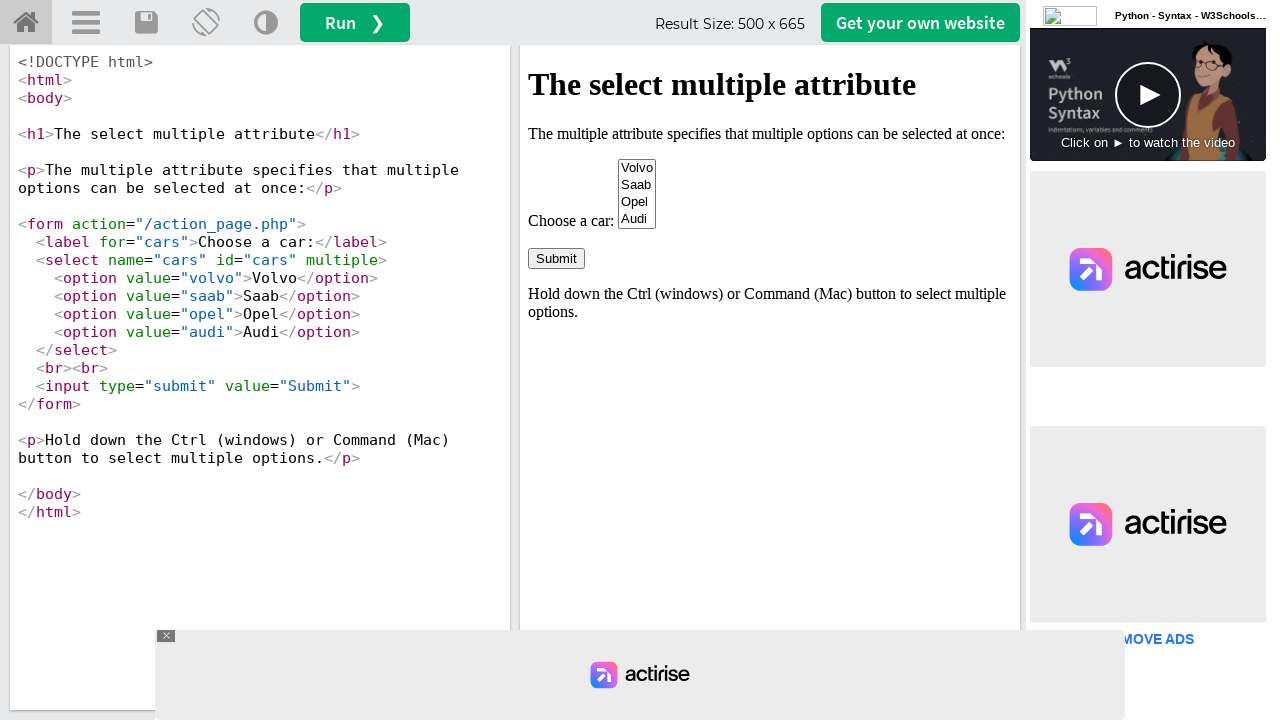